Tests window switching functionality by clicking a hyperlink that opens a new window, verifying content in the new window, then switching back to the parent window

Starting URL: https://the-internet.herokuapp.com/windows

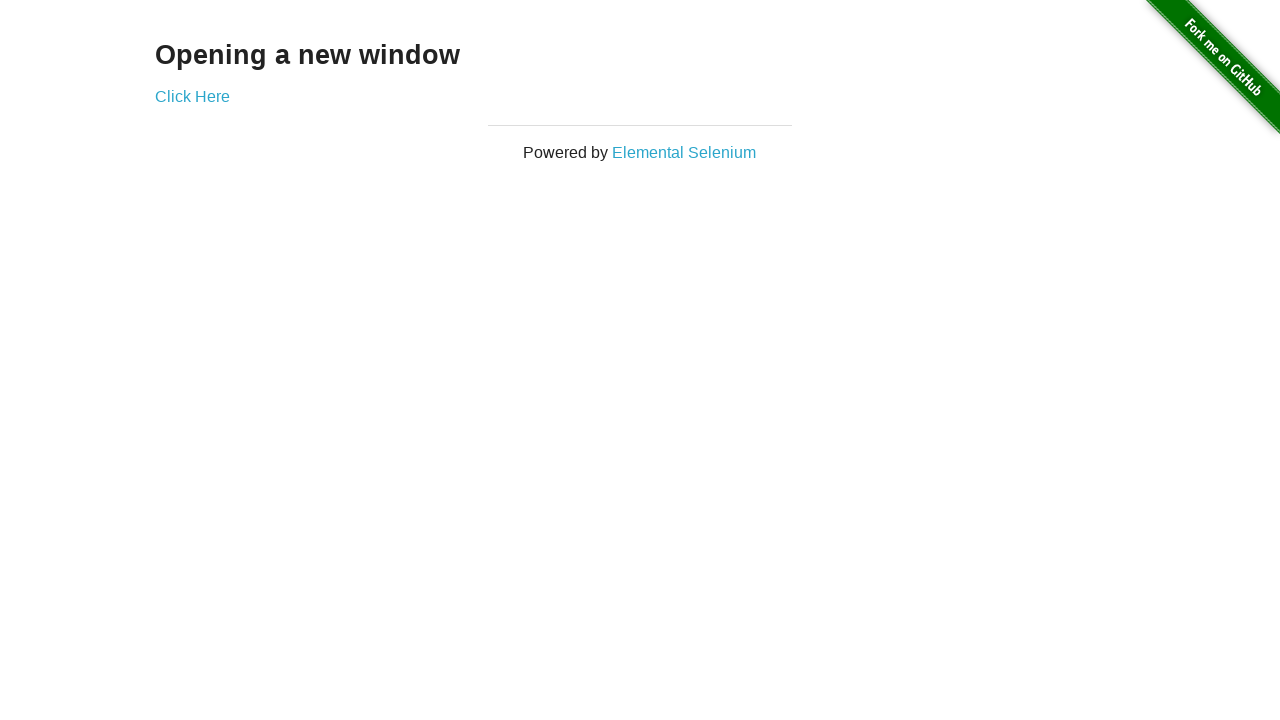

Stored reference to original page
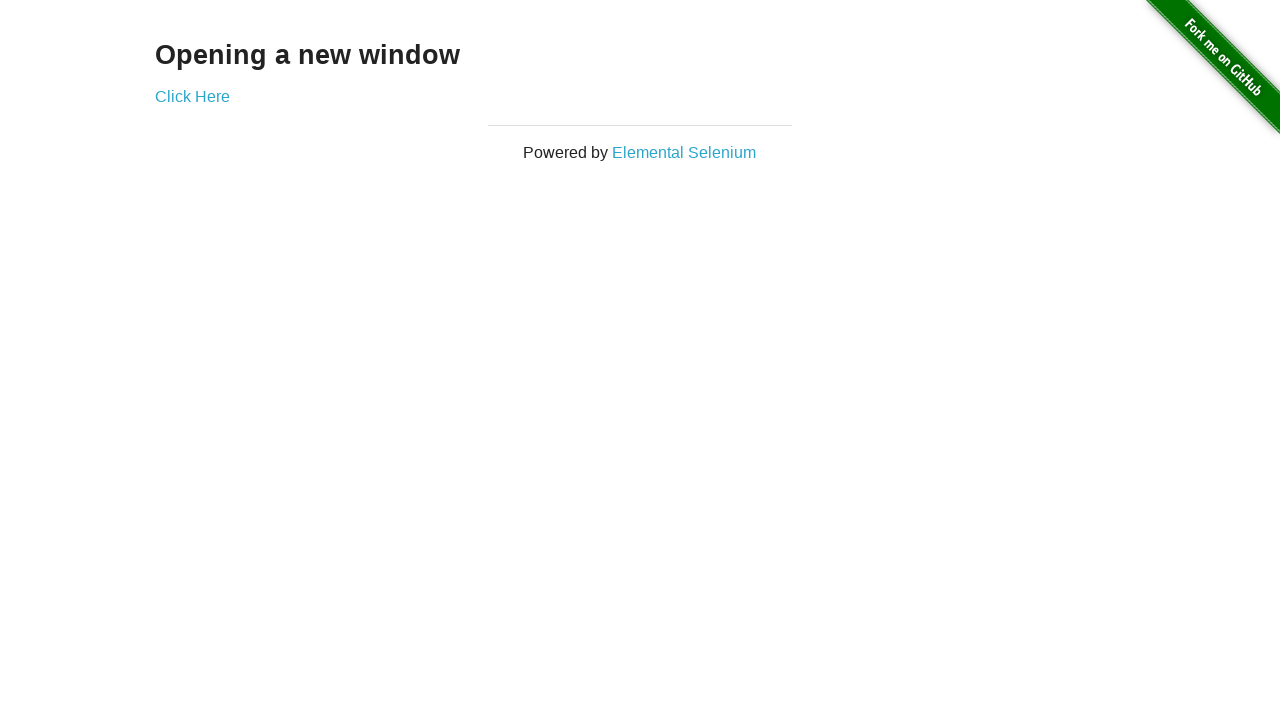

Clicked 'Click Here' hyperlink to open new window at (192, 96) on xpath=//a[contains(text(),'Click Here')]
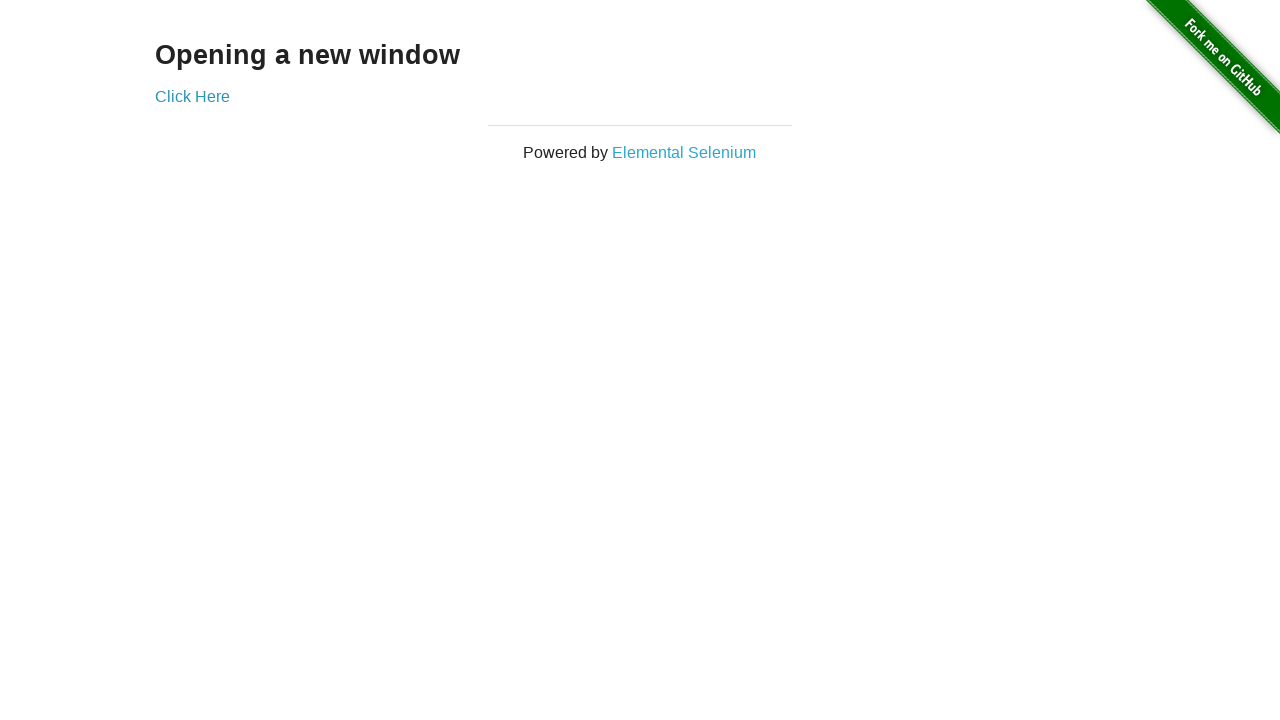

Captured new page object from context
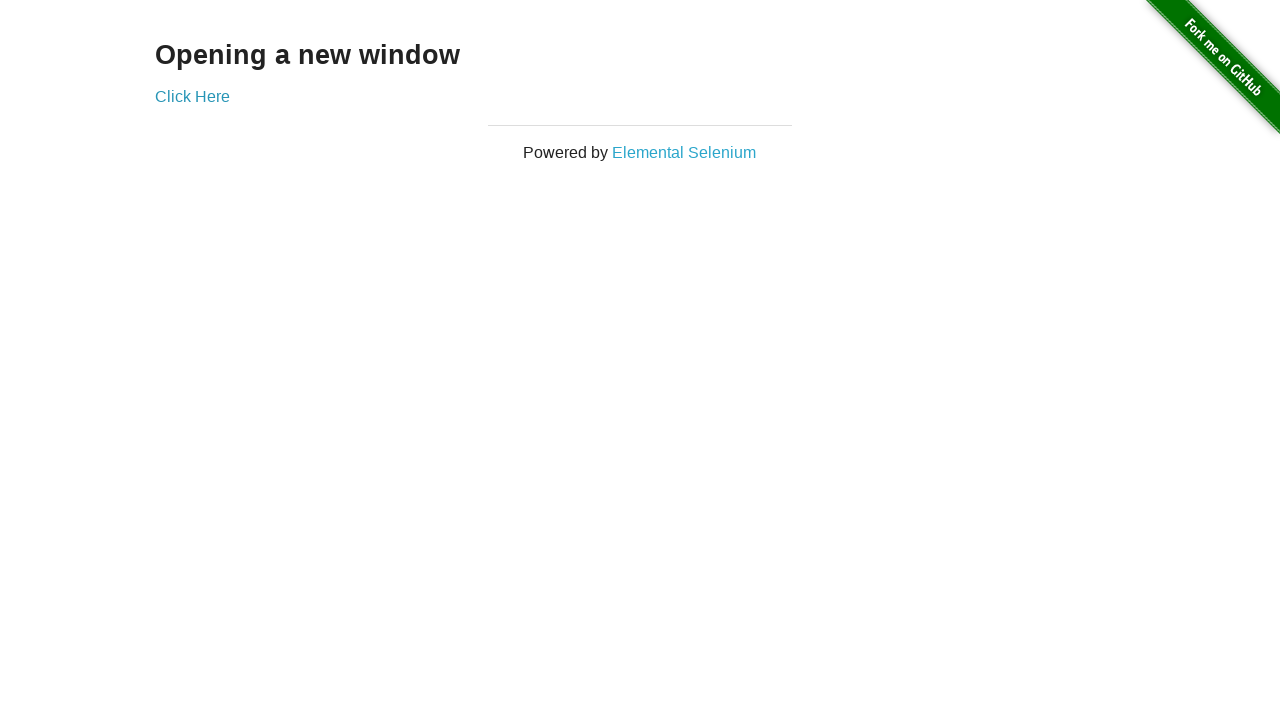

New window loaded completely
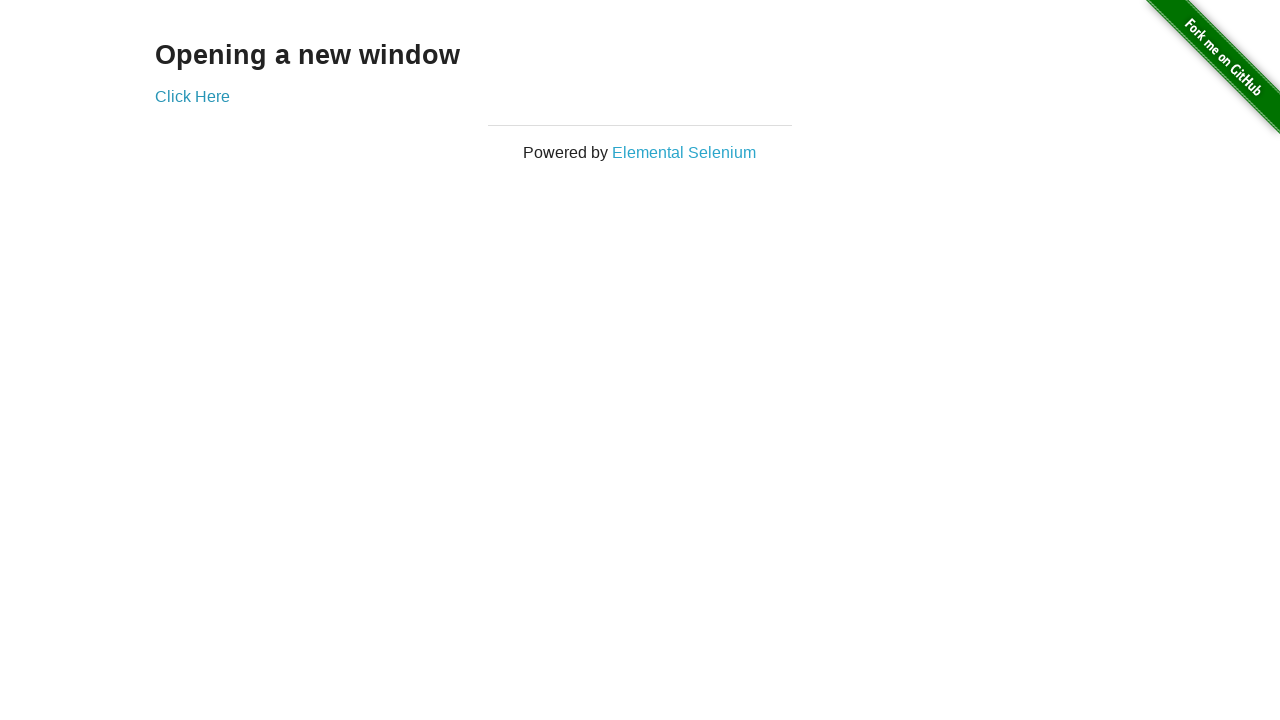

Verified 'New Window' heading is present in new window
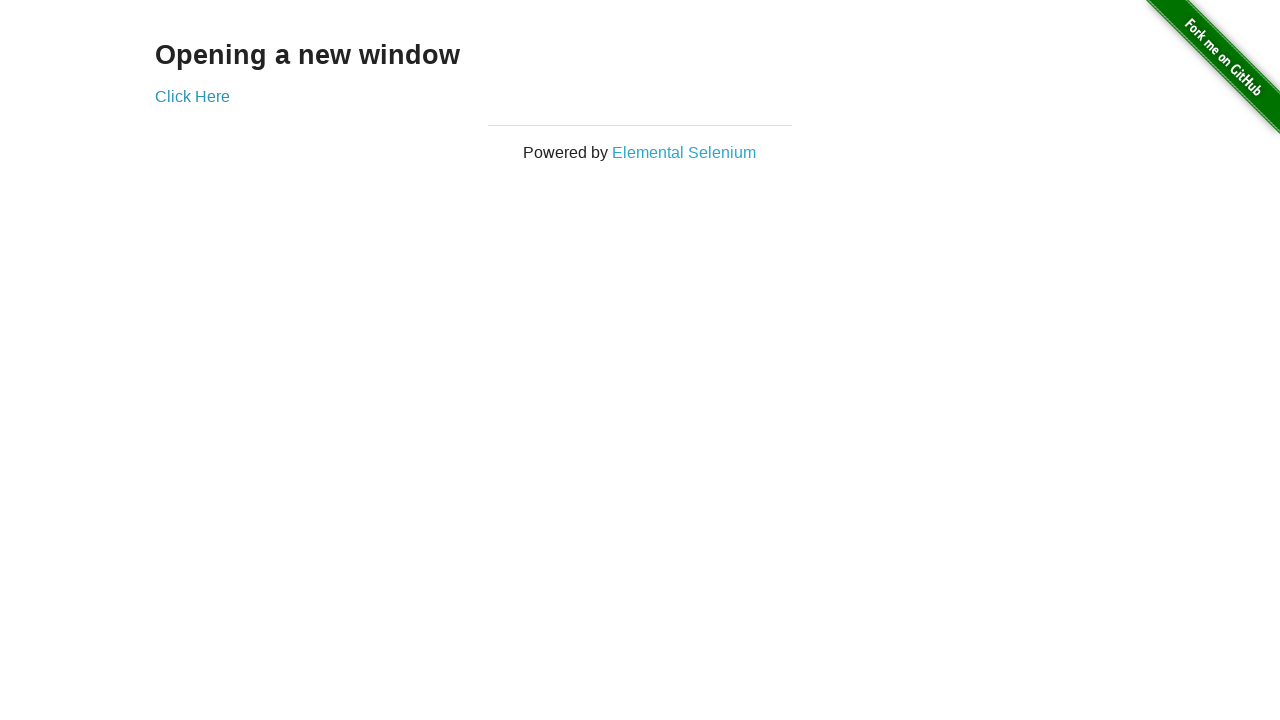

Closed new window
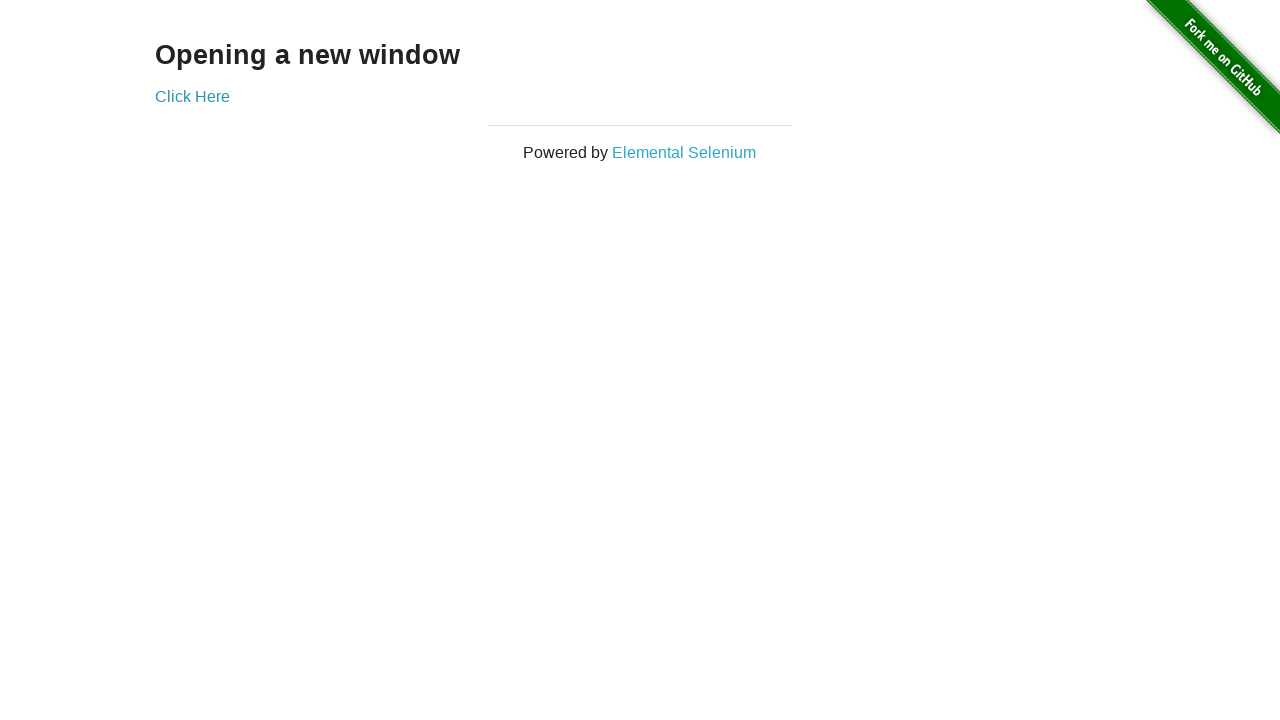

Brought original page back to focus
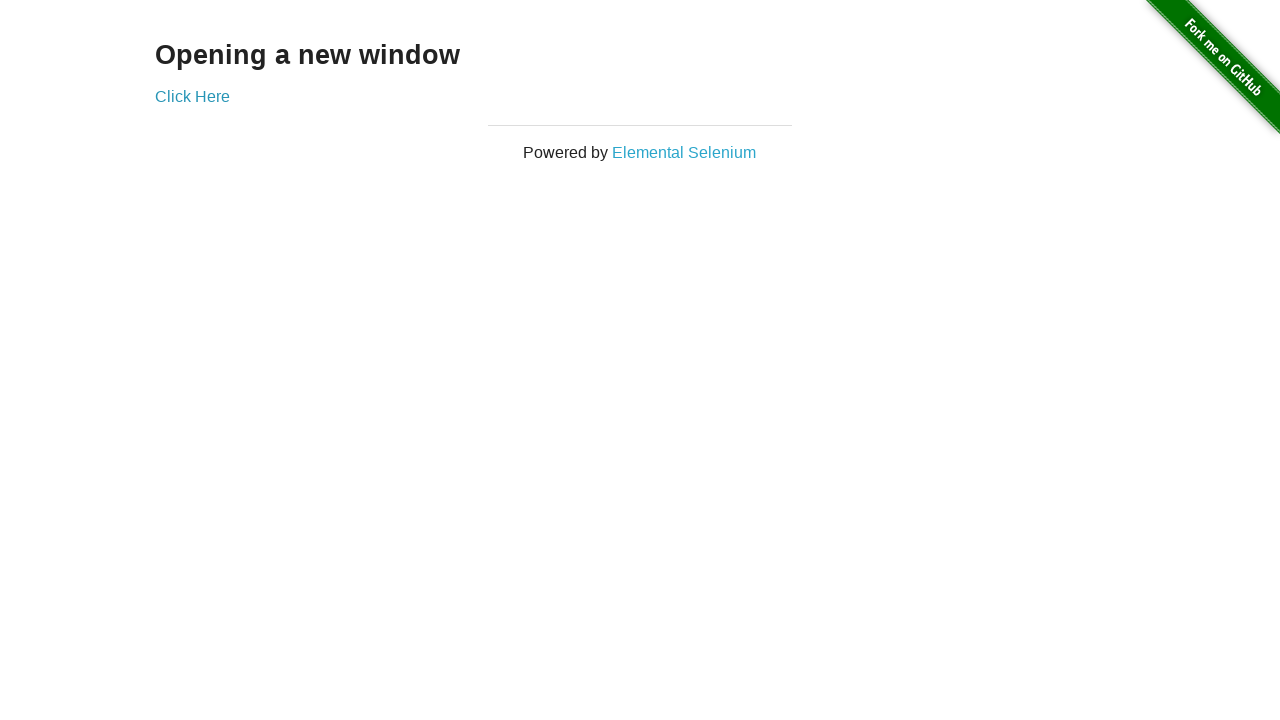

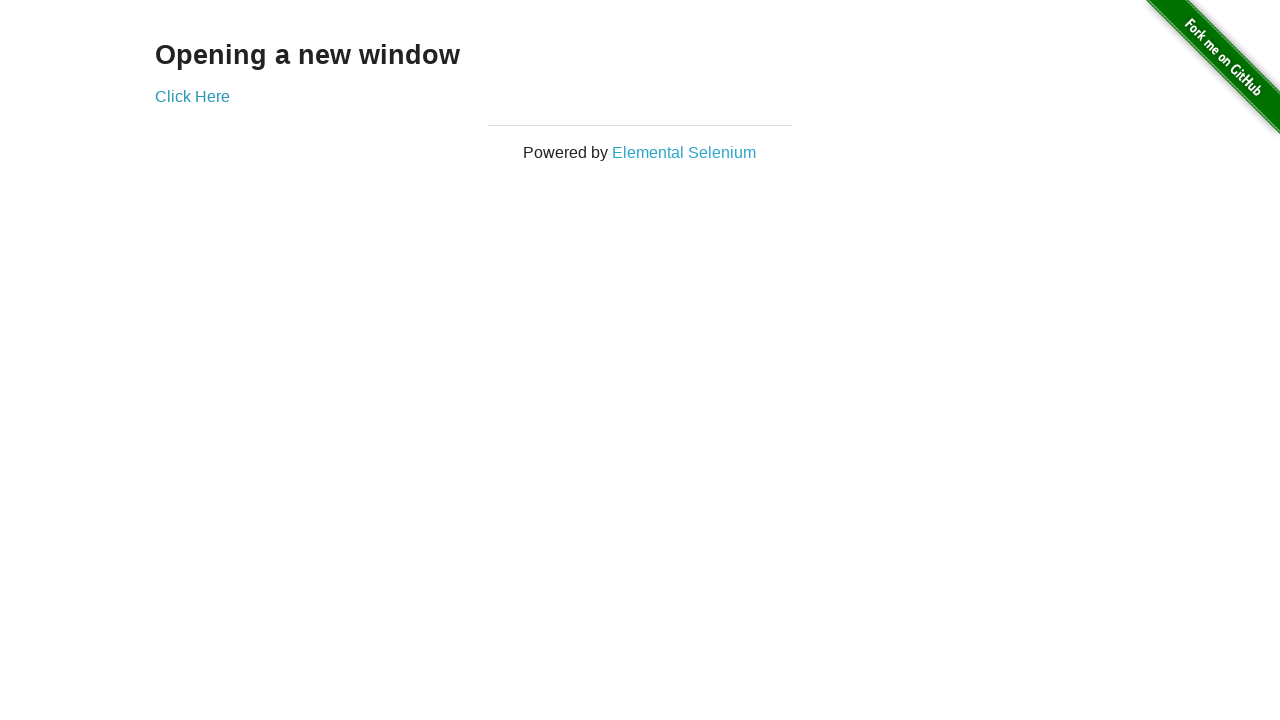